Tests navigation by clicking on A/B Testing link, verifying page title, navigating back, and verifying the home page title

Starting URL: https://practice.cydeo.com

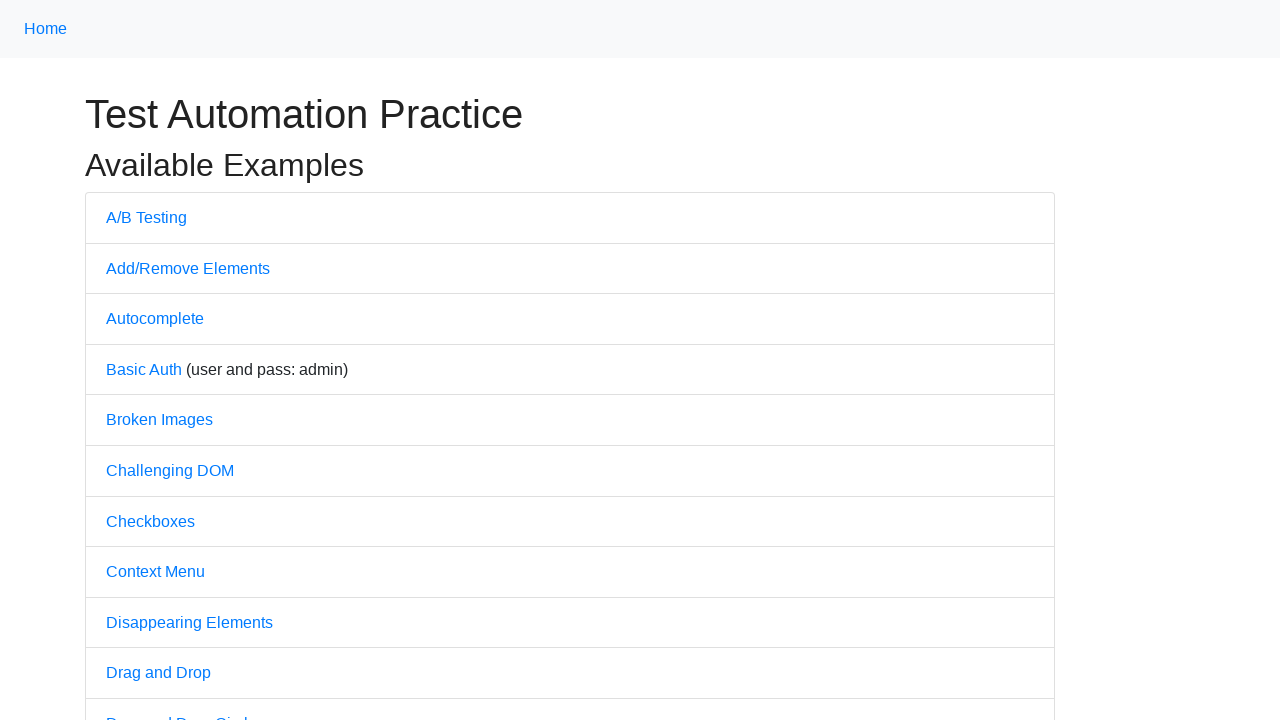

Navigated to starting URL https://practice.cydeo.com
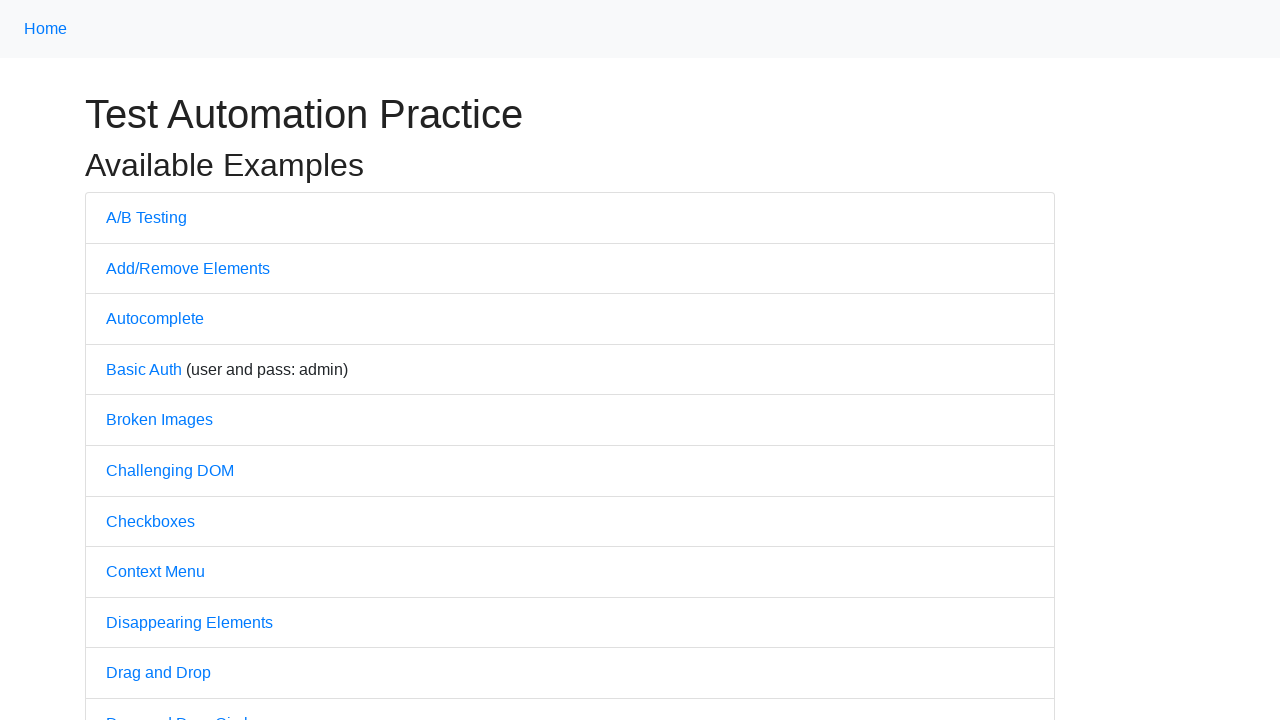

Clicked on A/B Testing link at (146, 217) on text=A/B
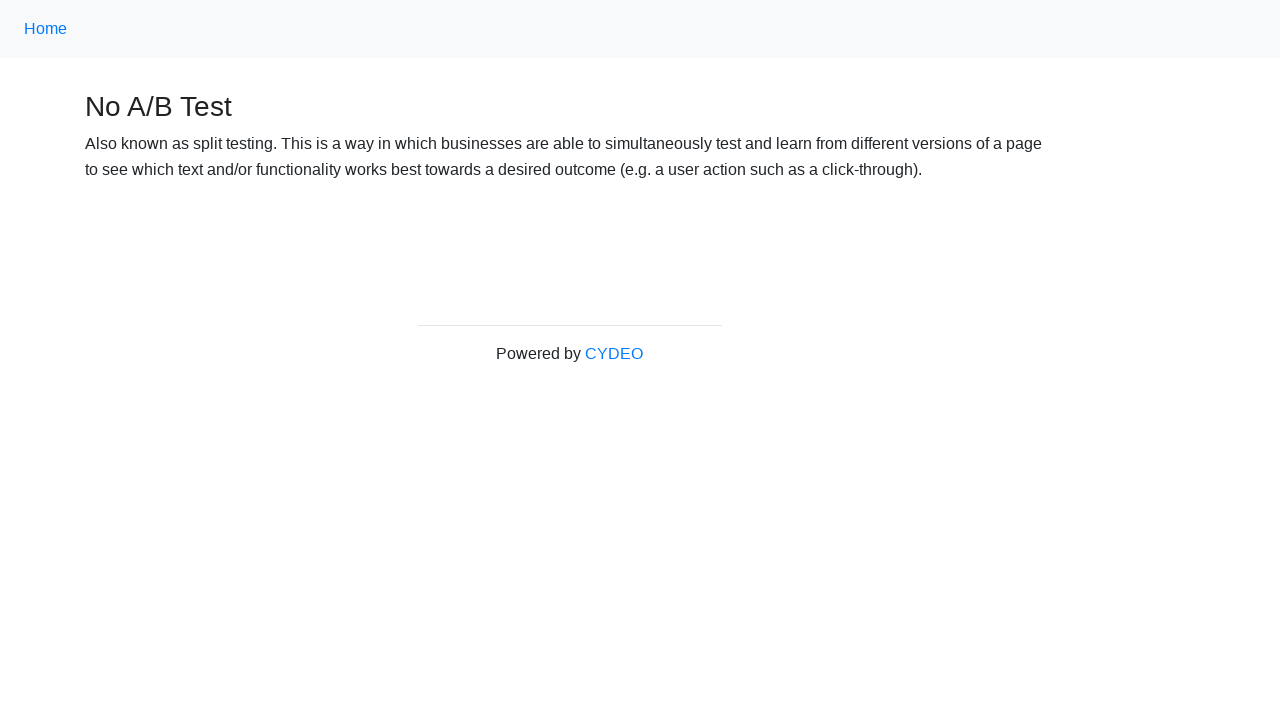

Verified page title is 'No A/B Test'
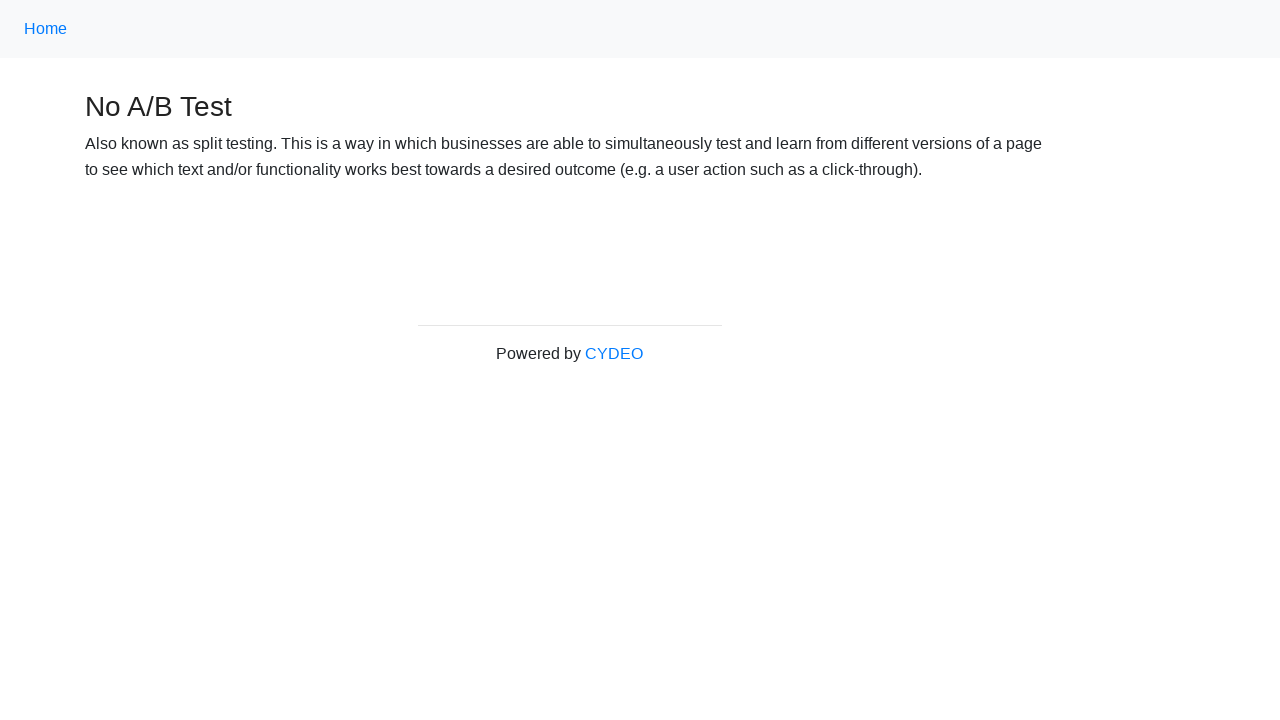

Navigated back to home page
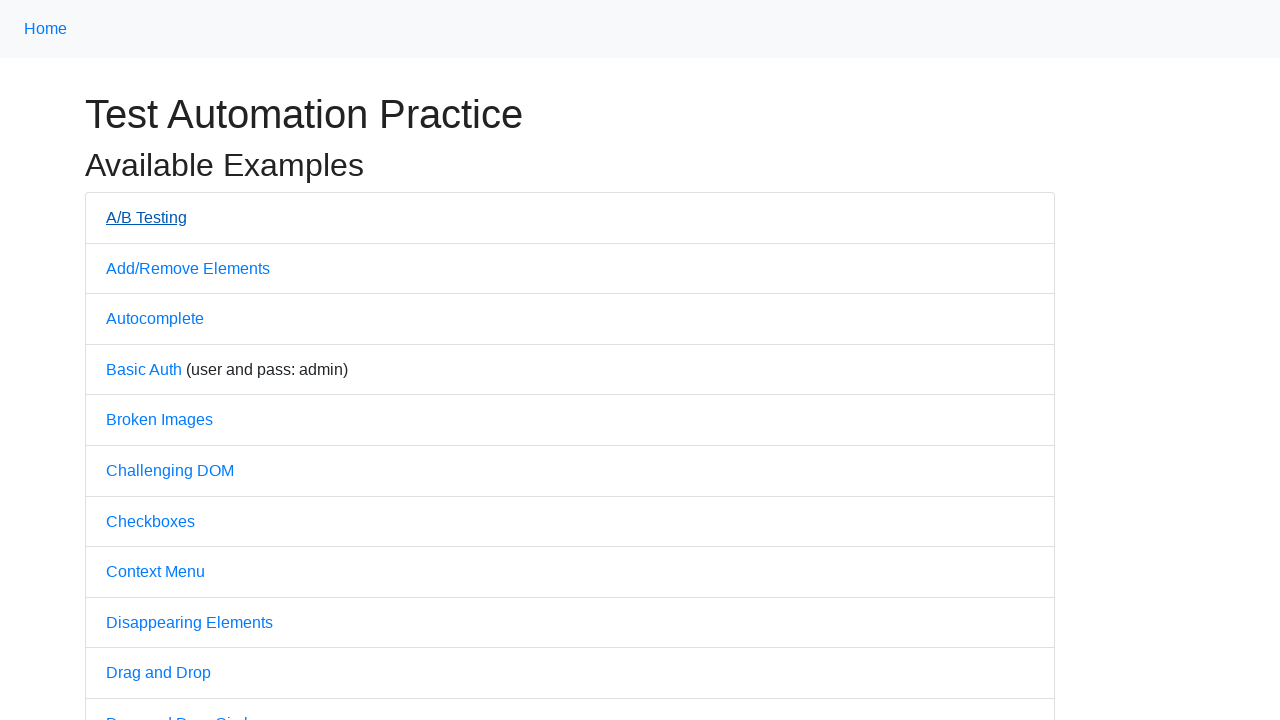

Verified home page title is 'Practice'
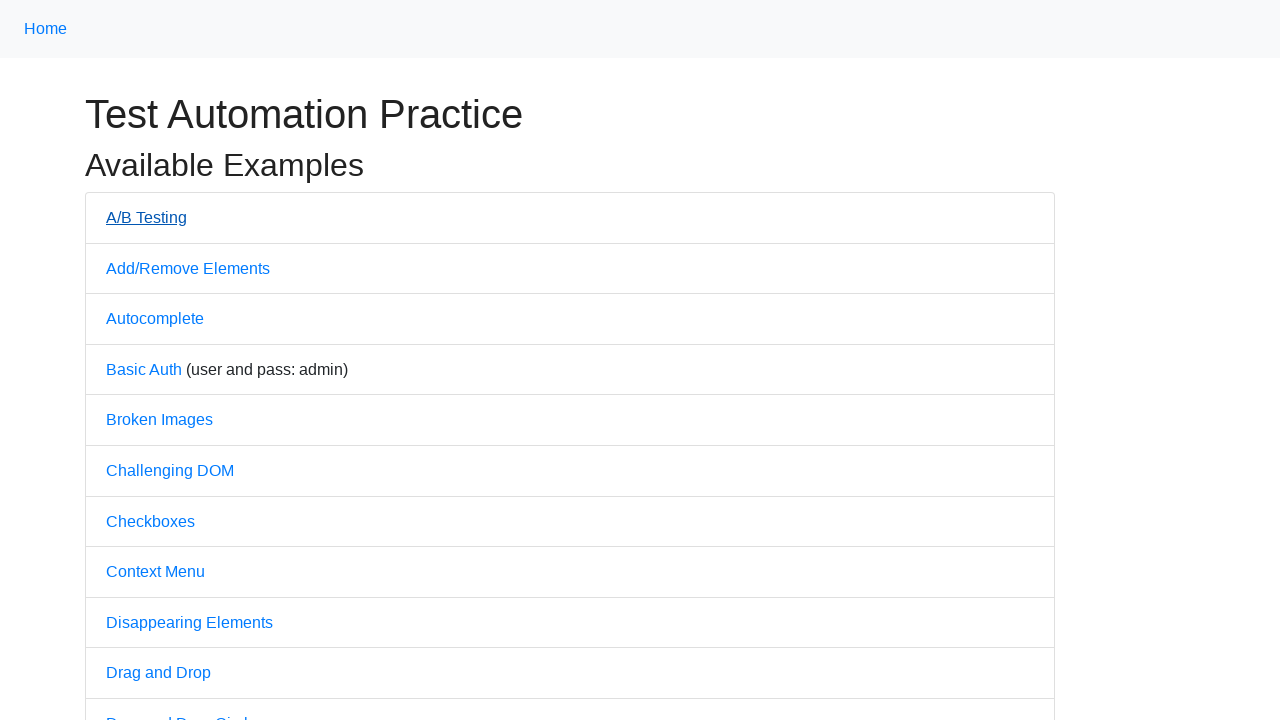

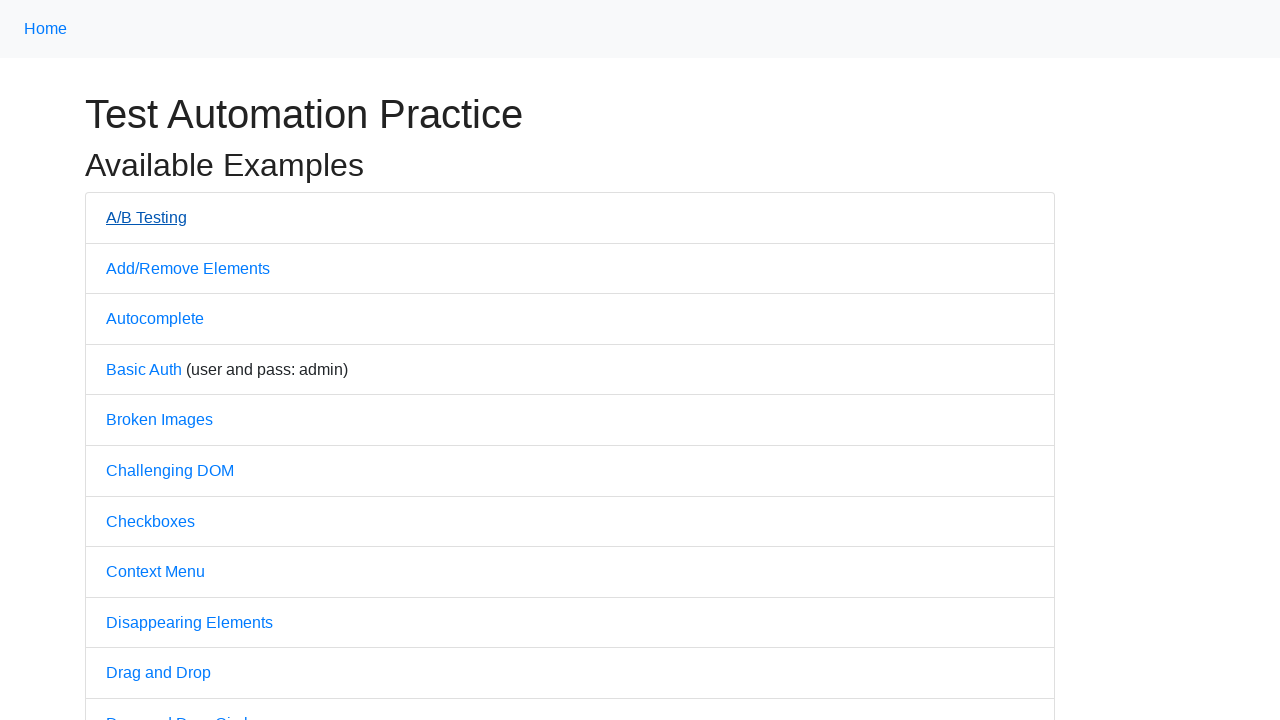